Navigates to the JDI framework test page and verifies the page title is "Index Page"

Starting URL: https://jdi-framework.github.io/tests

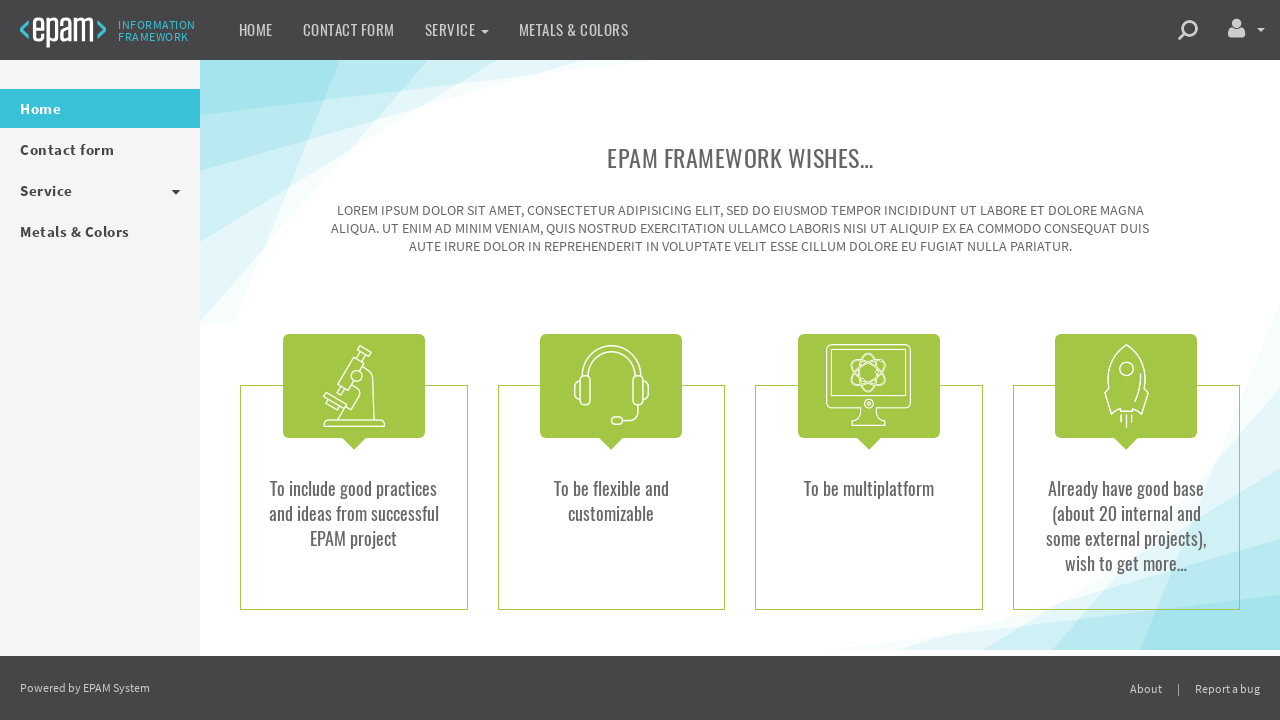

Navigated to JDI framework test page at https://jdi-framework.github.io/tests
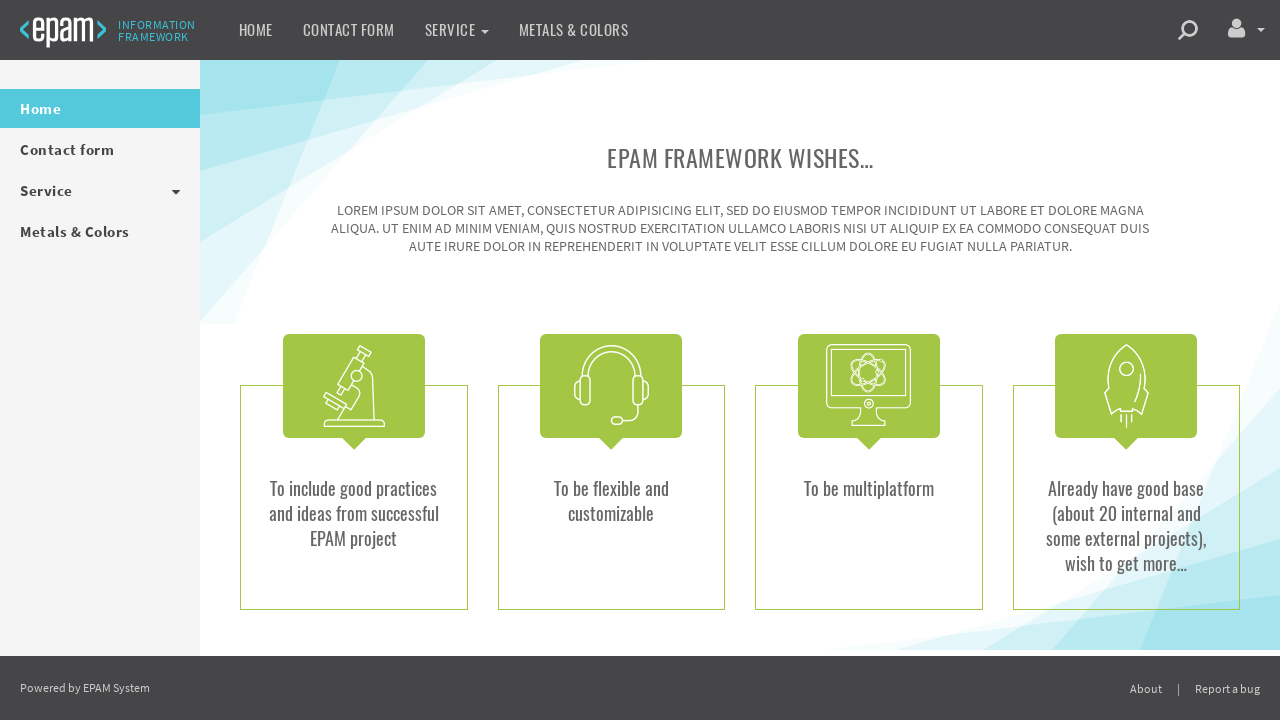

Verified page title is 'Index Page'
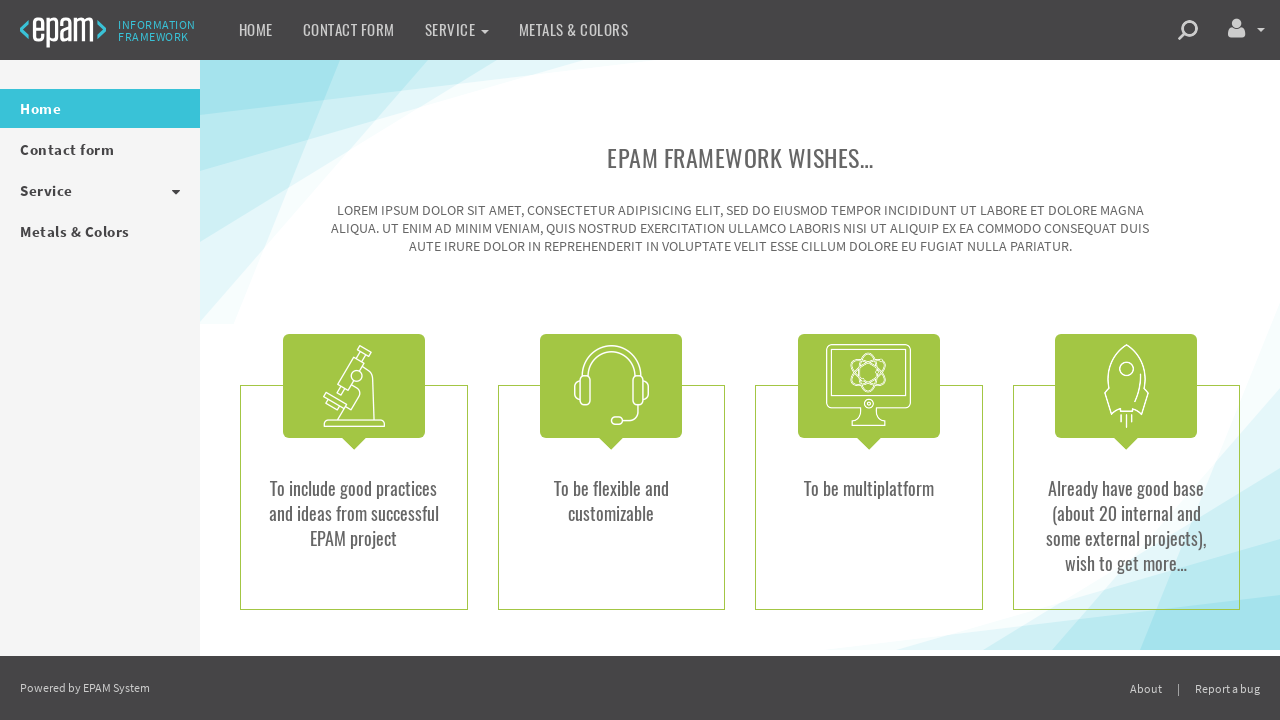

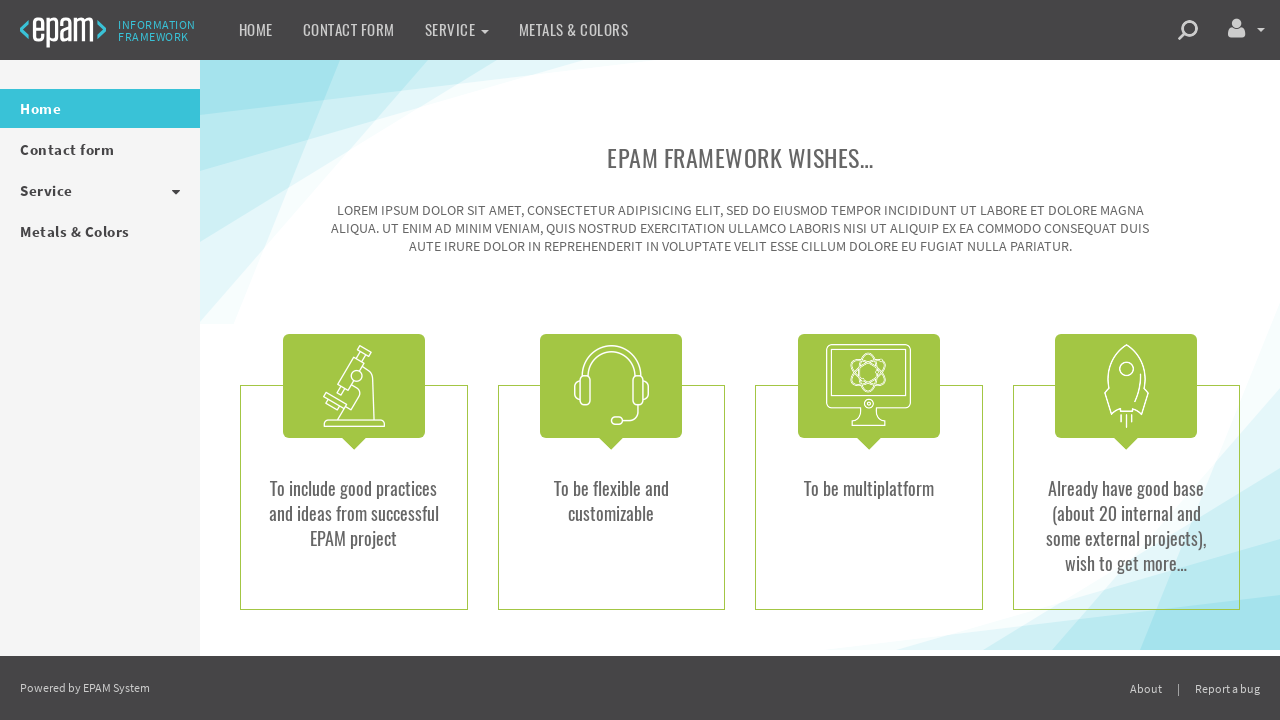